Tests the paint application by drawing a rectangle shape using mouse movements - moving to coordinates, clicking down, dragging to form a rectangle outline, and releasing.

Starting URL: https://paint.js.org/

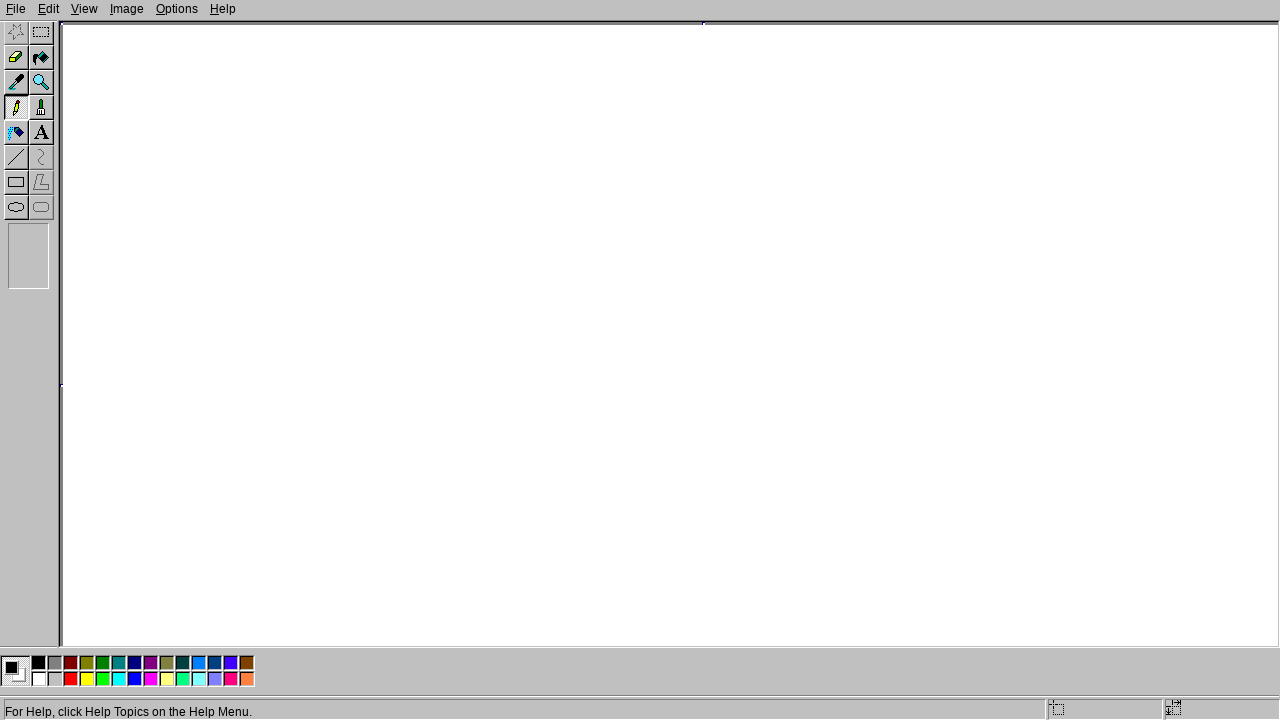

Navigated to paint.js.org
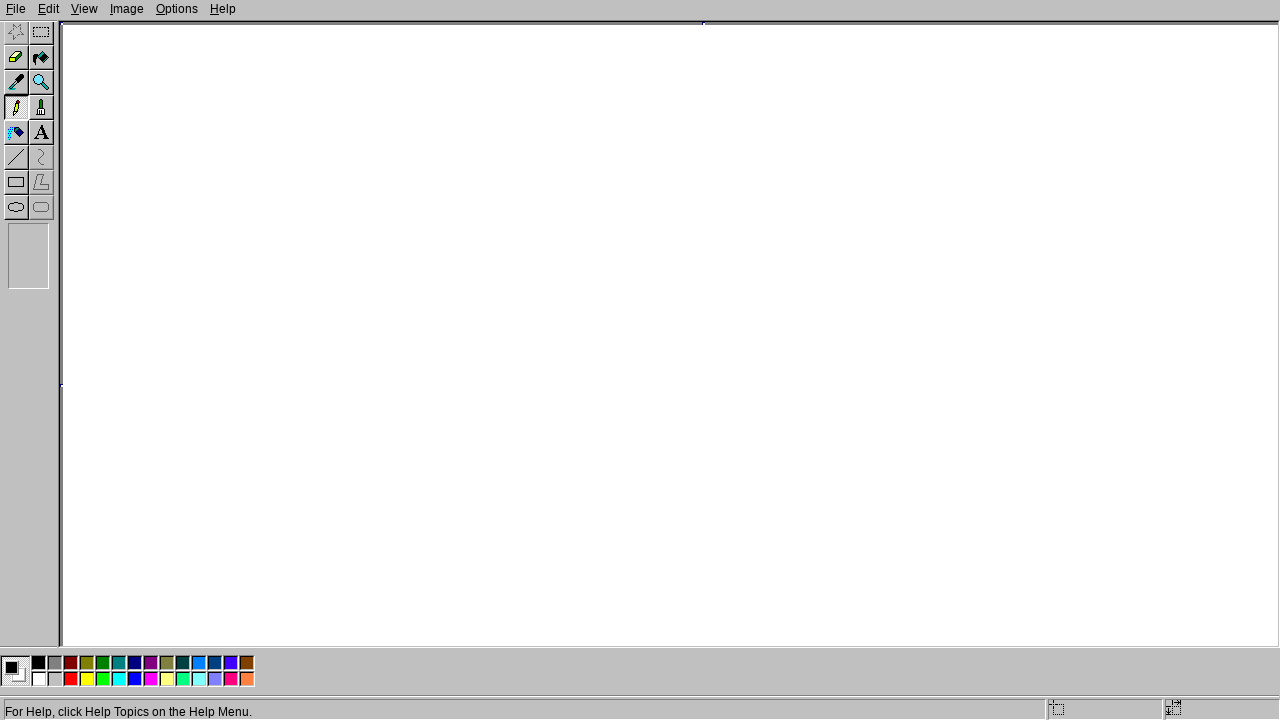

Moved mouse to starting position (200, 200) at (200, 200)
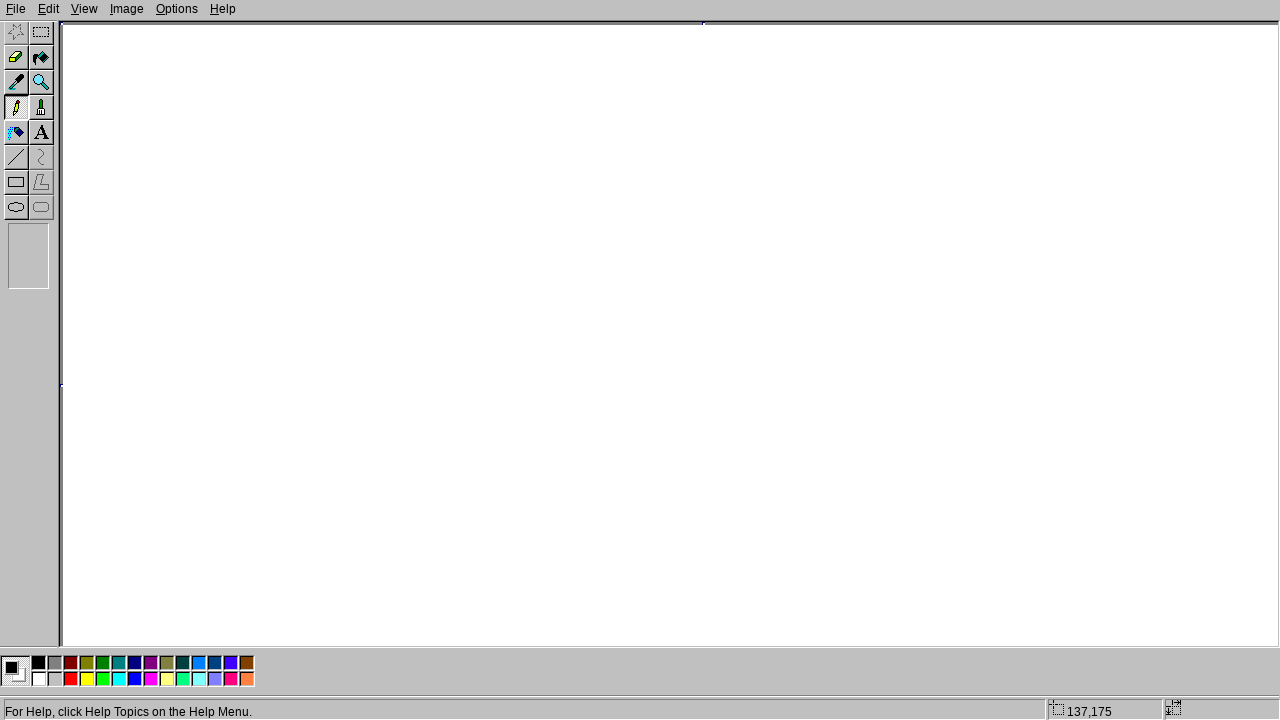

Pressed mouse button down to start drawing at (200, 200)
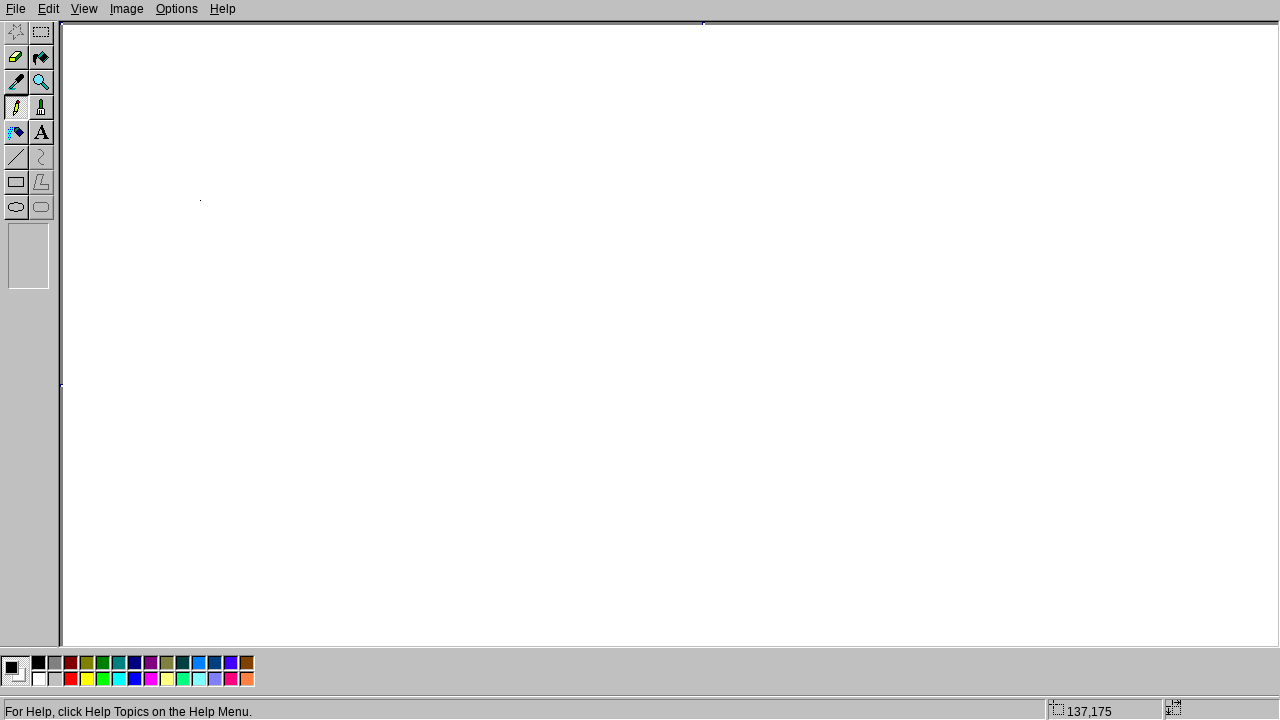

Dragged mouse to (400, 200) - top right corner at (400, 200)
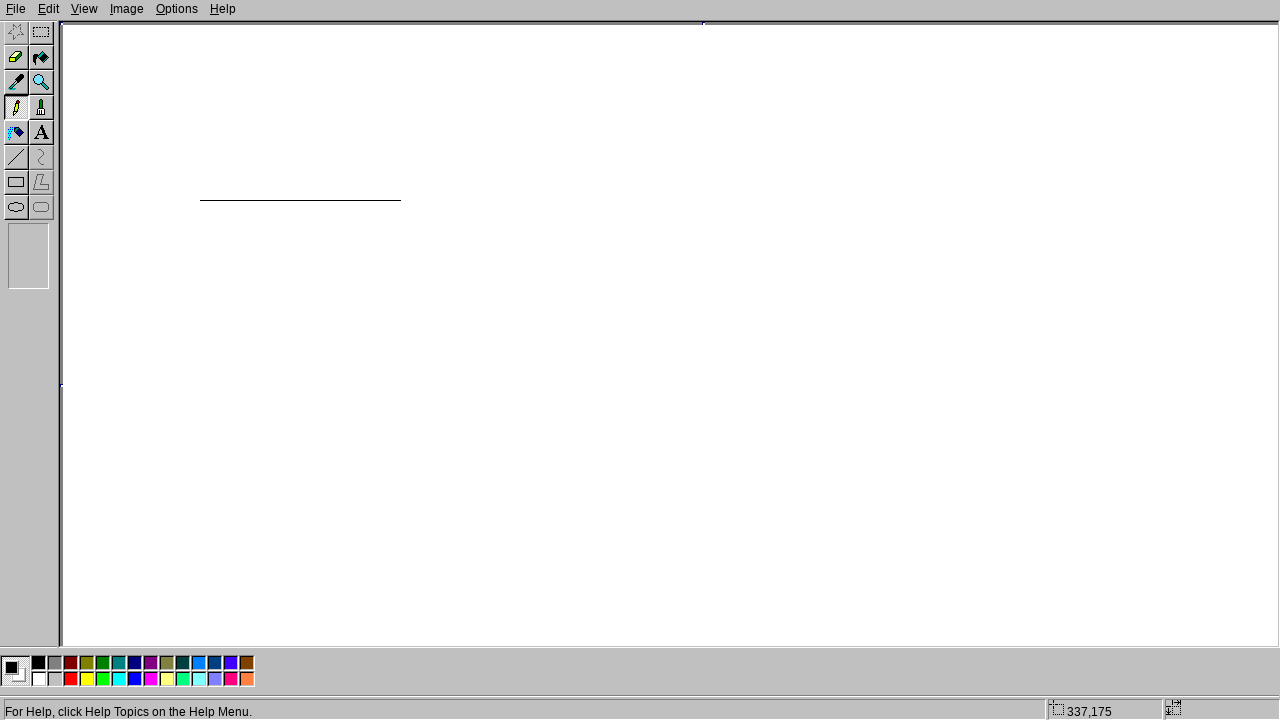

Dragged mouse to (400, 400) - bottom right corner at (400, 400)
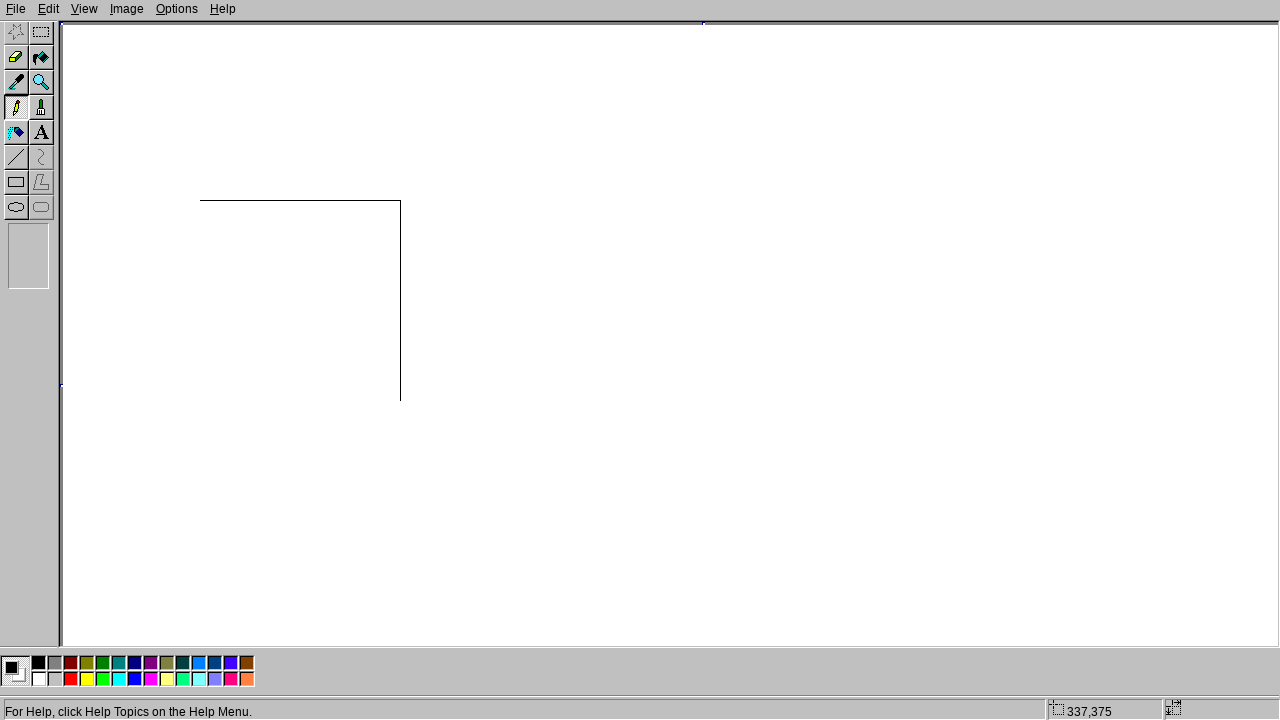

Dragged mouse to (200, 400) - bottom left corner at (200, 400)
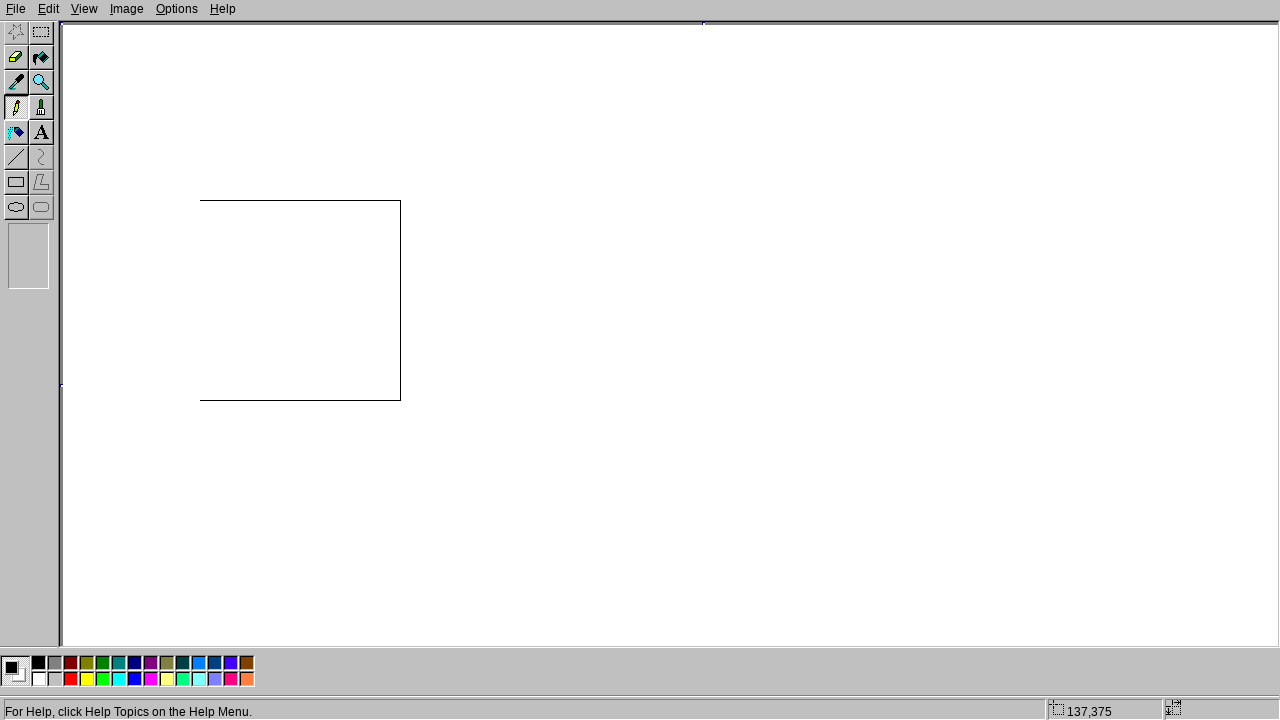

Dragged mouse back to (200, 200) - starting position at (200, 200)
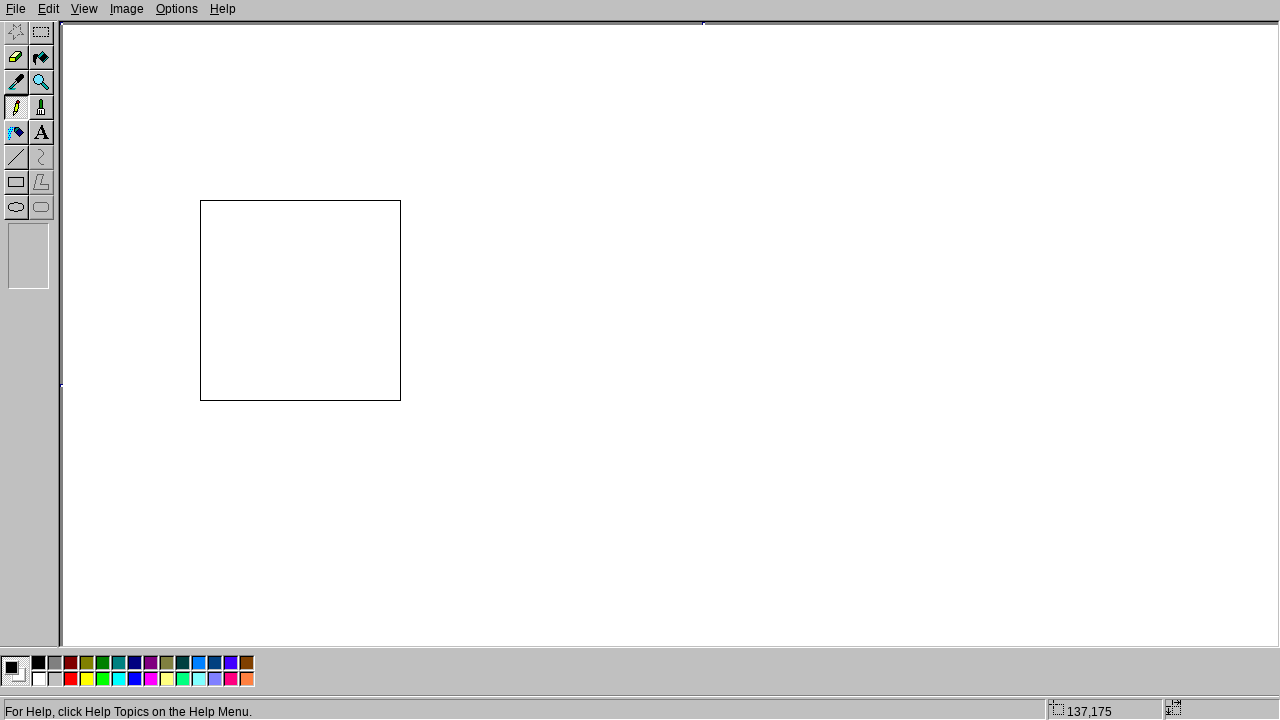

Released mouse button to complete rectangle drawing at (200, 200)
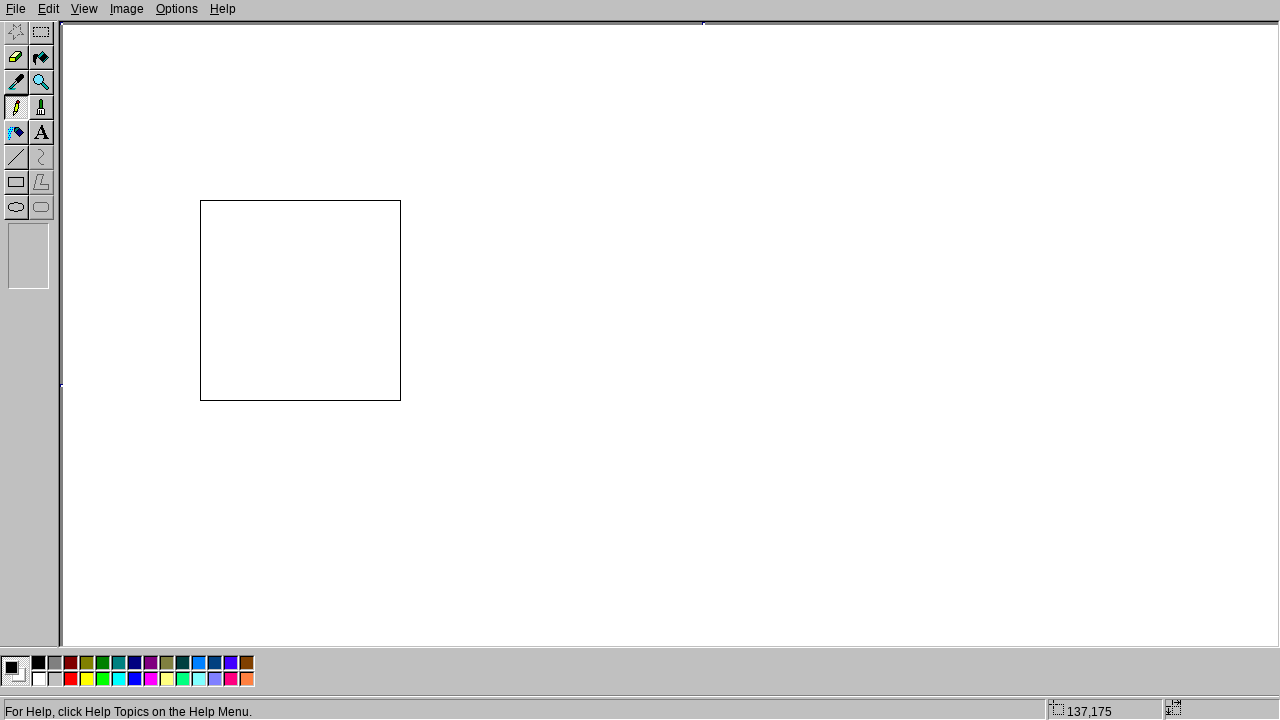

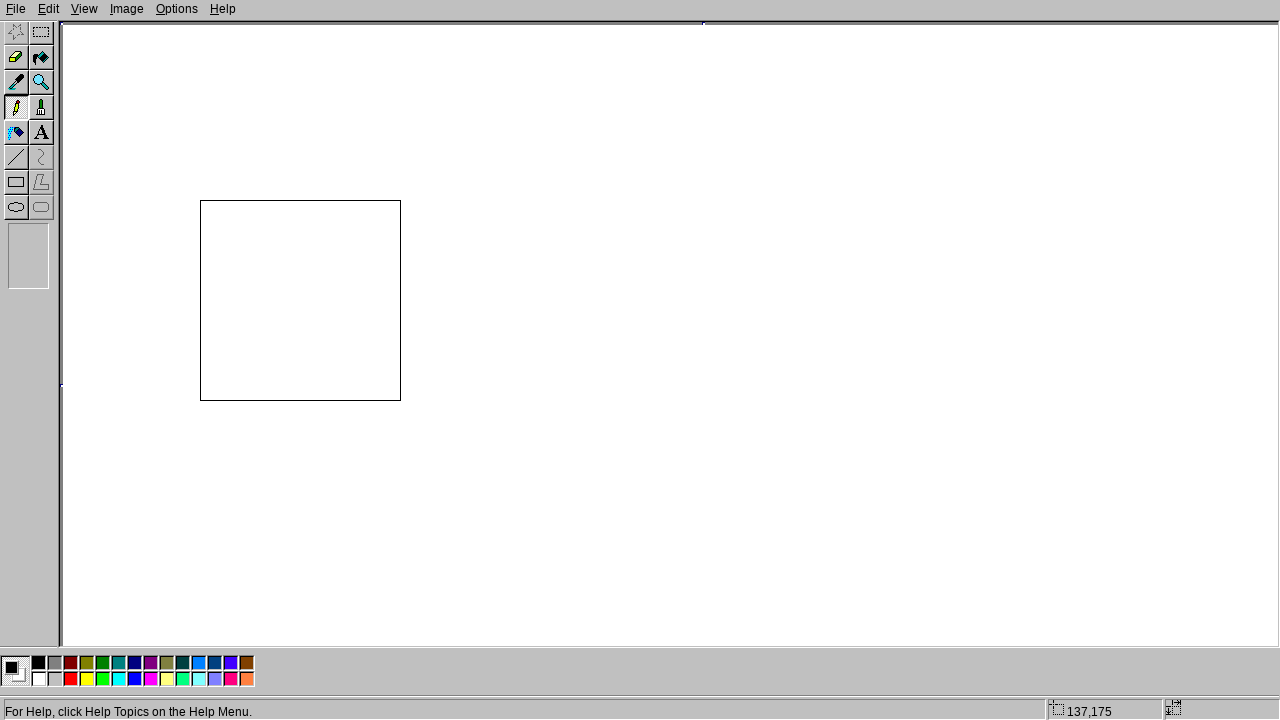